Tests element tag name retrieval by navigating to the Selenium inputs page and verifying an input element can be found and its tag name can be retrieved

Starting URL: https://www.selenium.dev/selenium/web/inputs.html

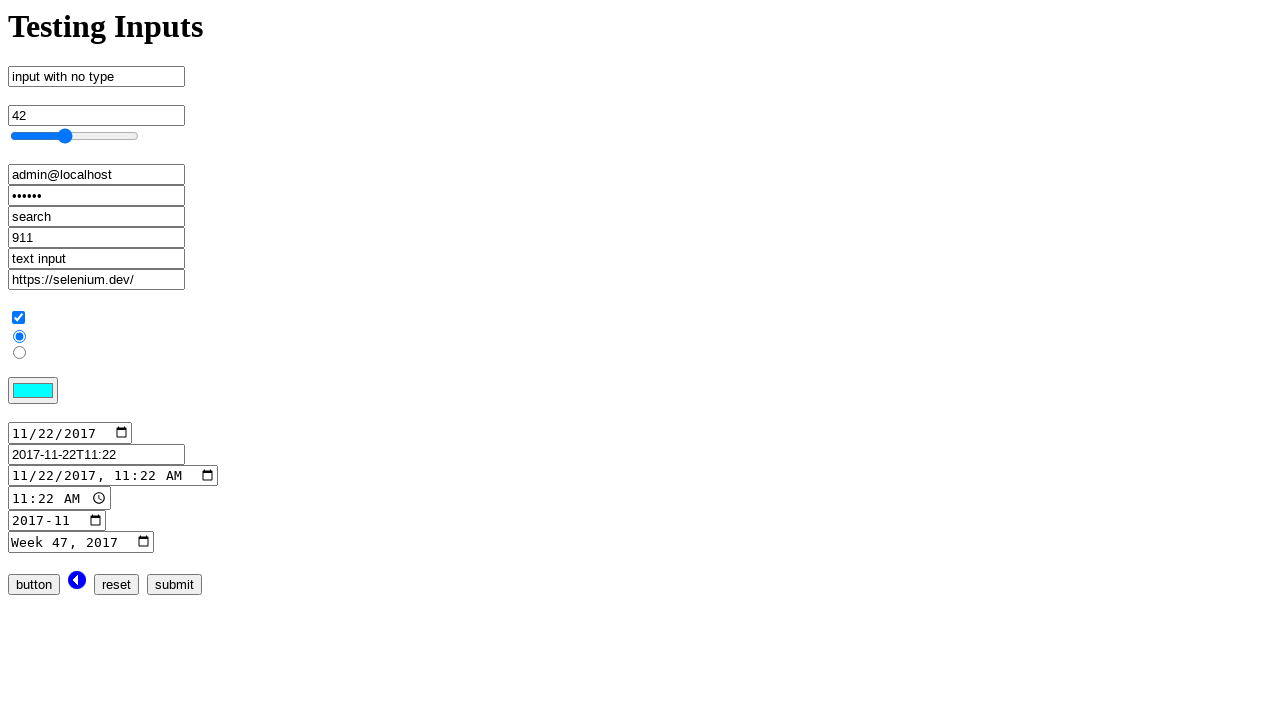

Navigated to Selenium inputs page
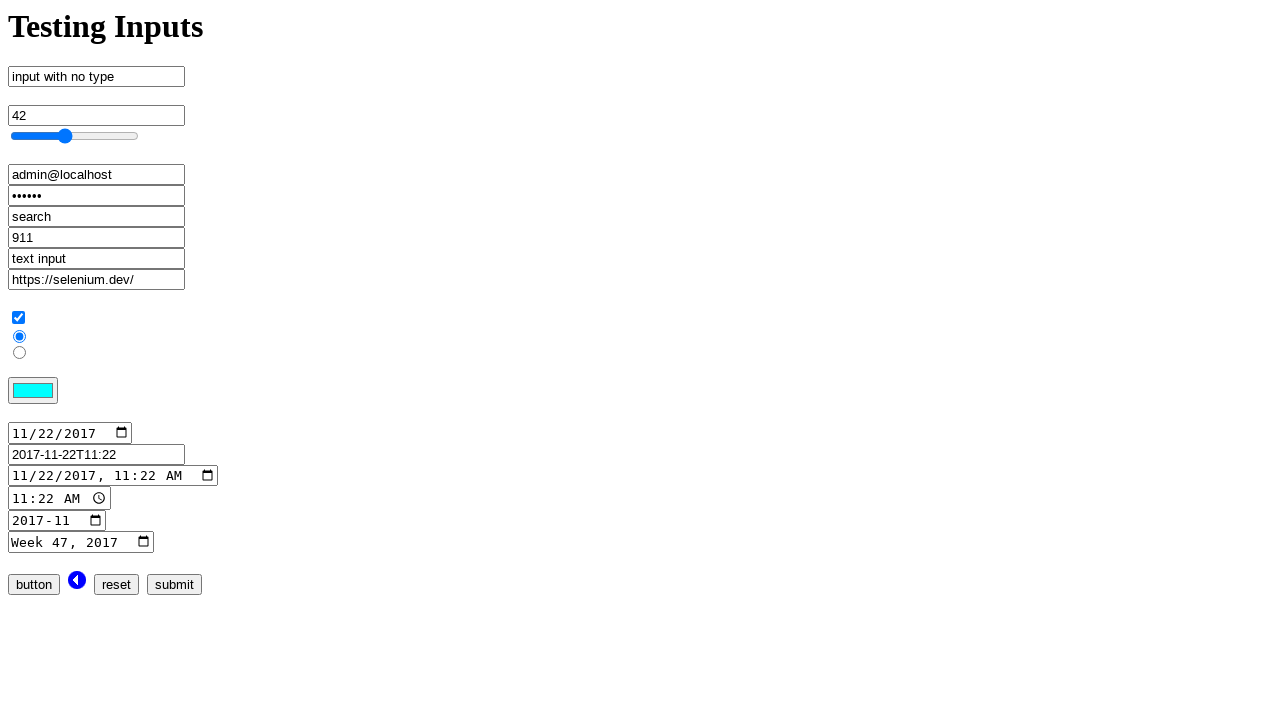

Located input element with name 'number_input'
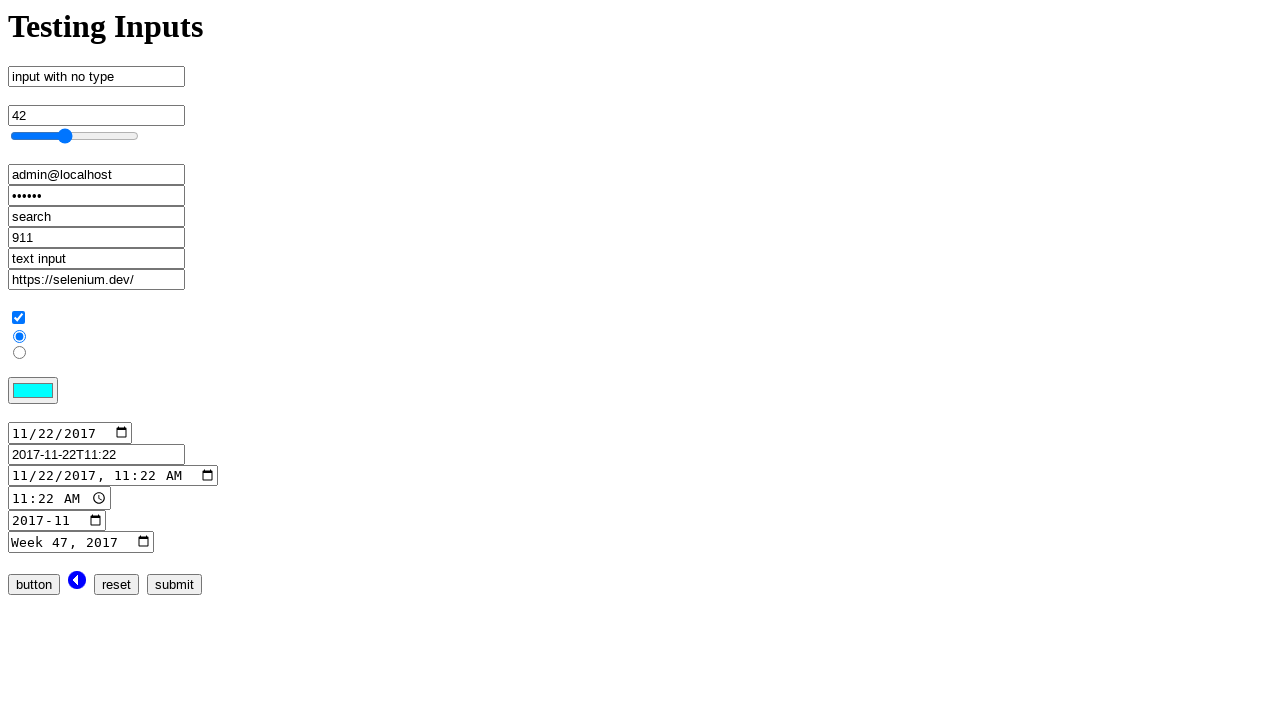

Input element became visible
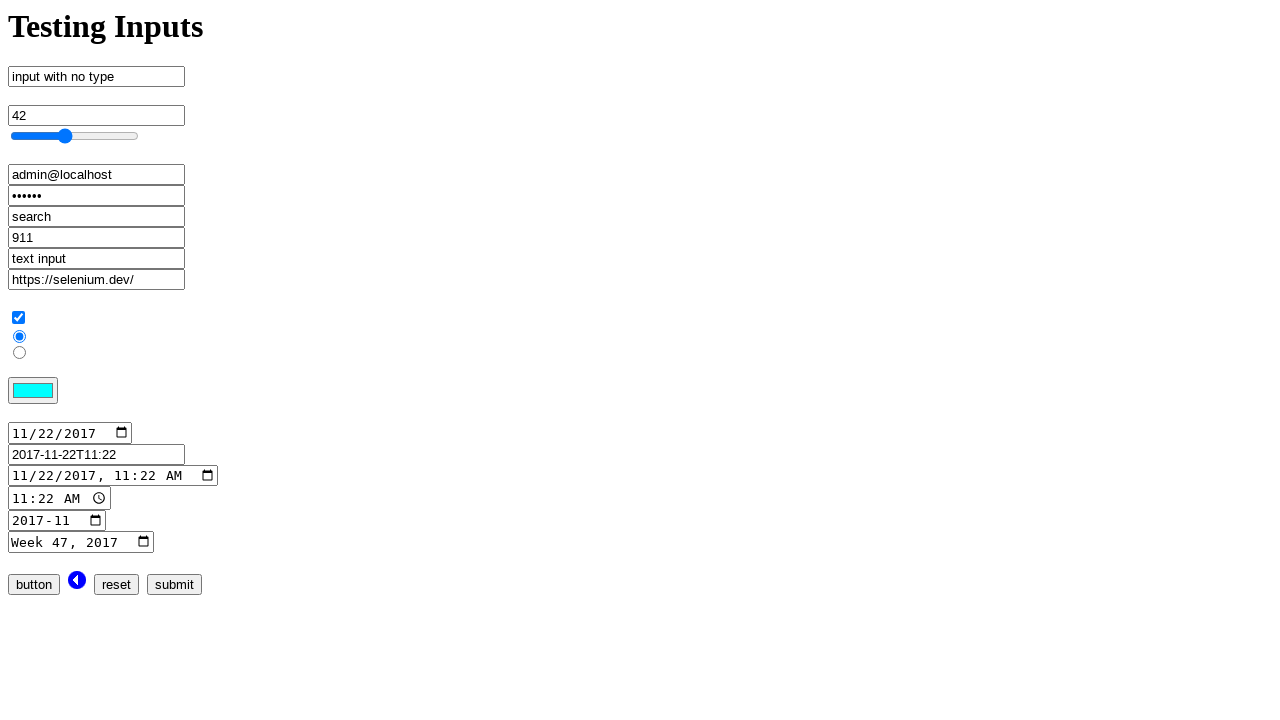

Retrieved tag name from input element
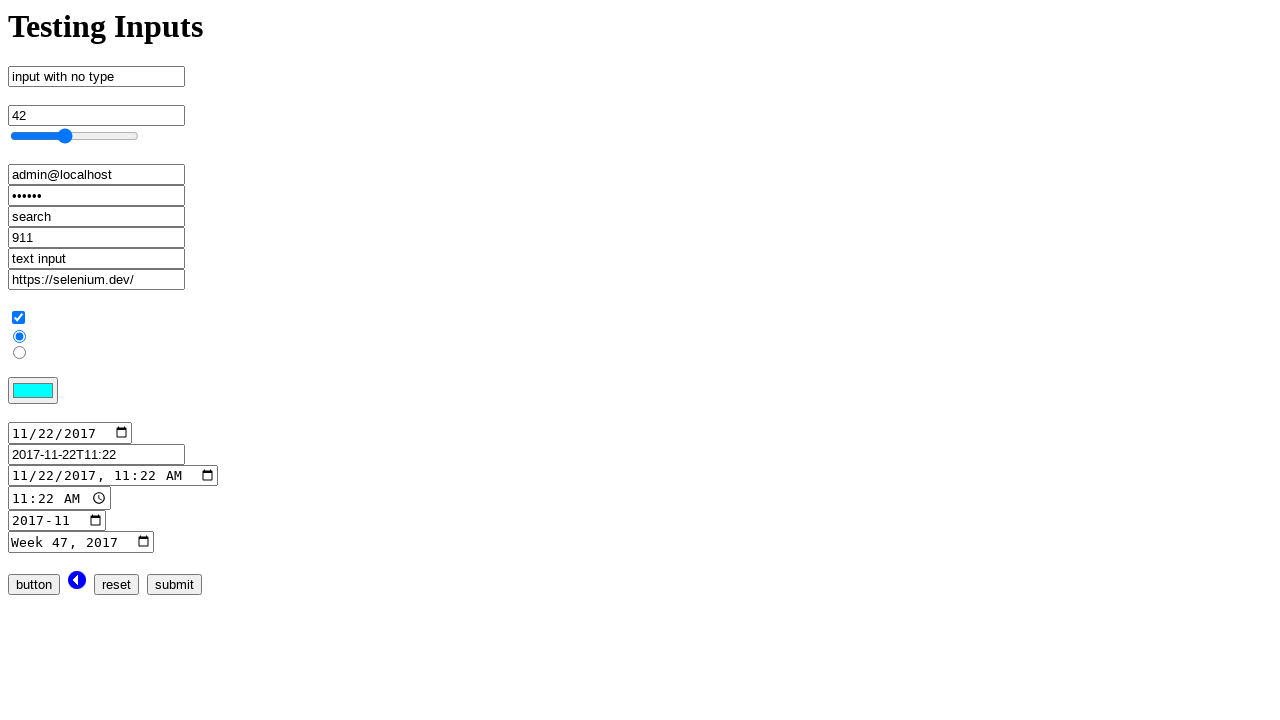

Verified tag name is 'input'
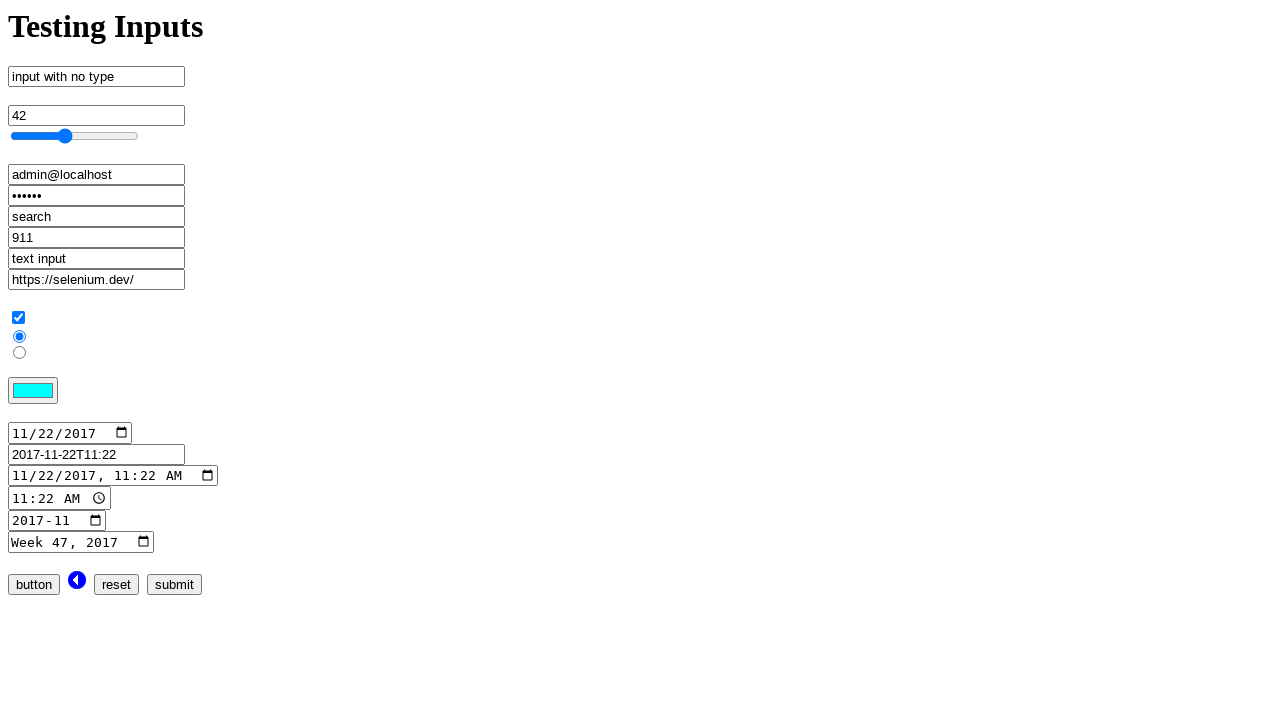

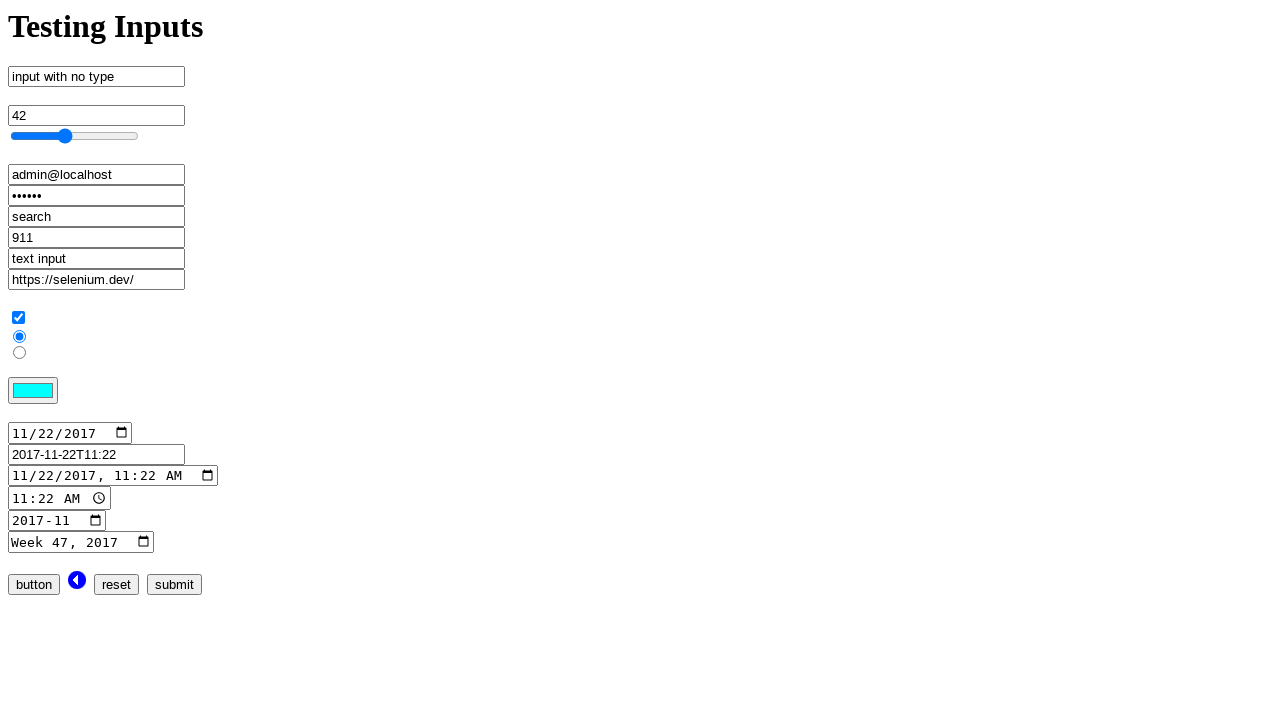